Tests responsive design by changing viewport sizes to desktop, mobile, and tablet dimensions and verifying the search input remains visible

Starting URL: https://vibescope-orpin.vercel.app

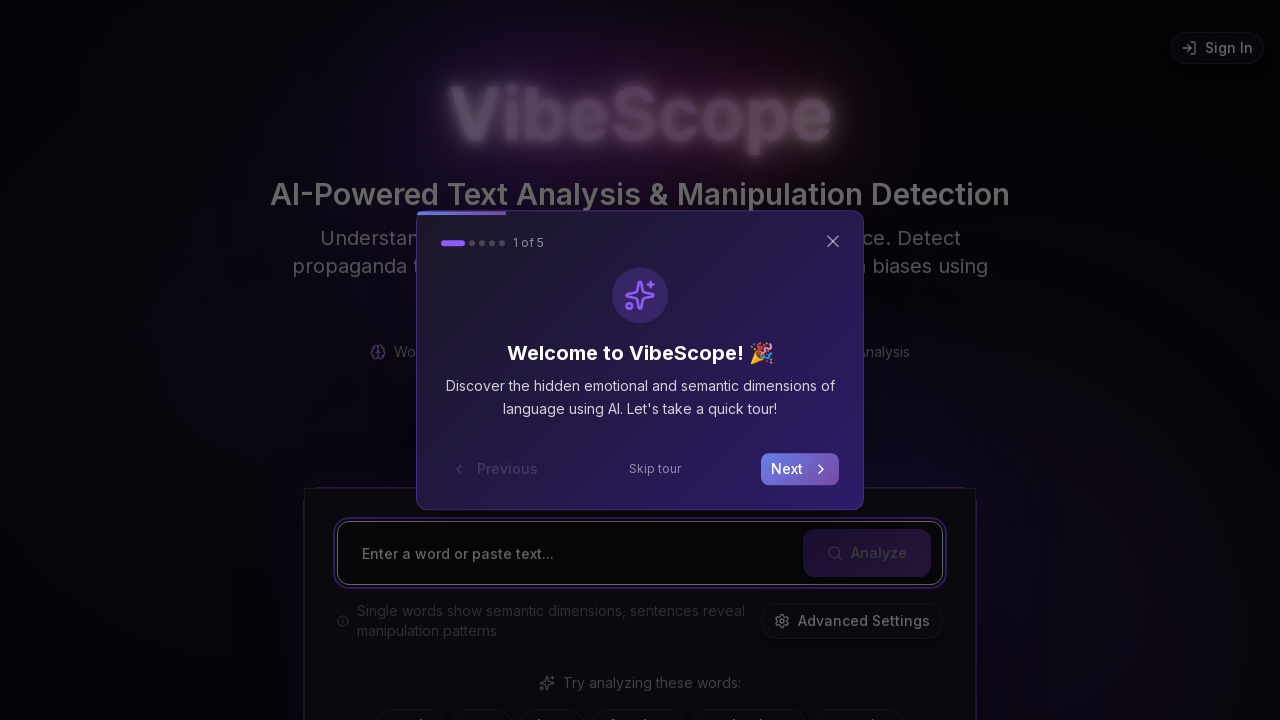

Set viewport to desktop dimensions (1920x1080)
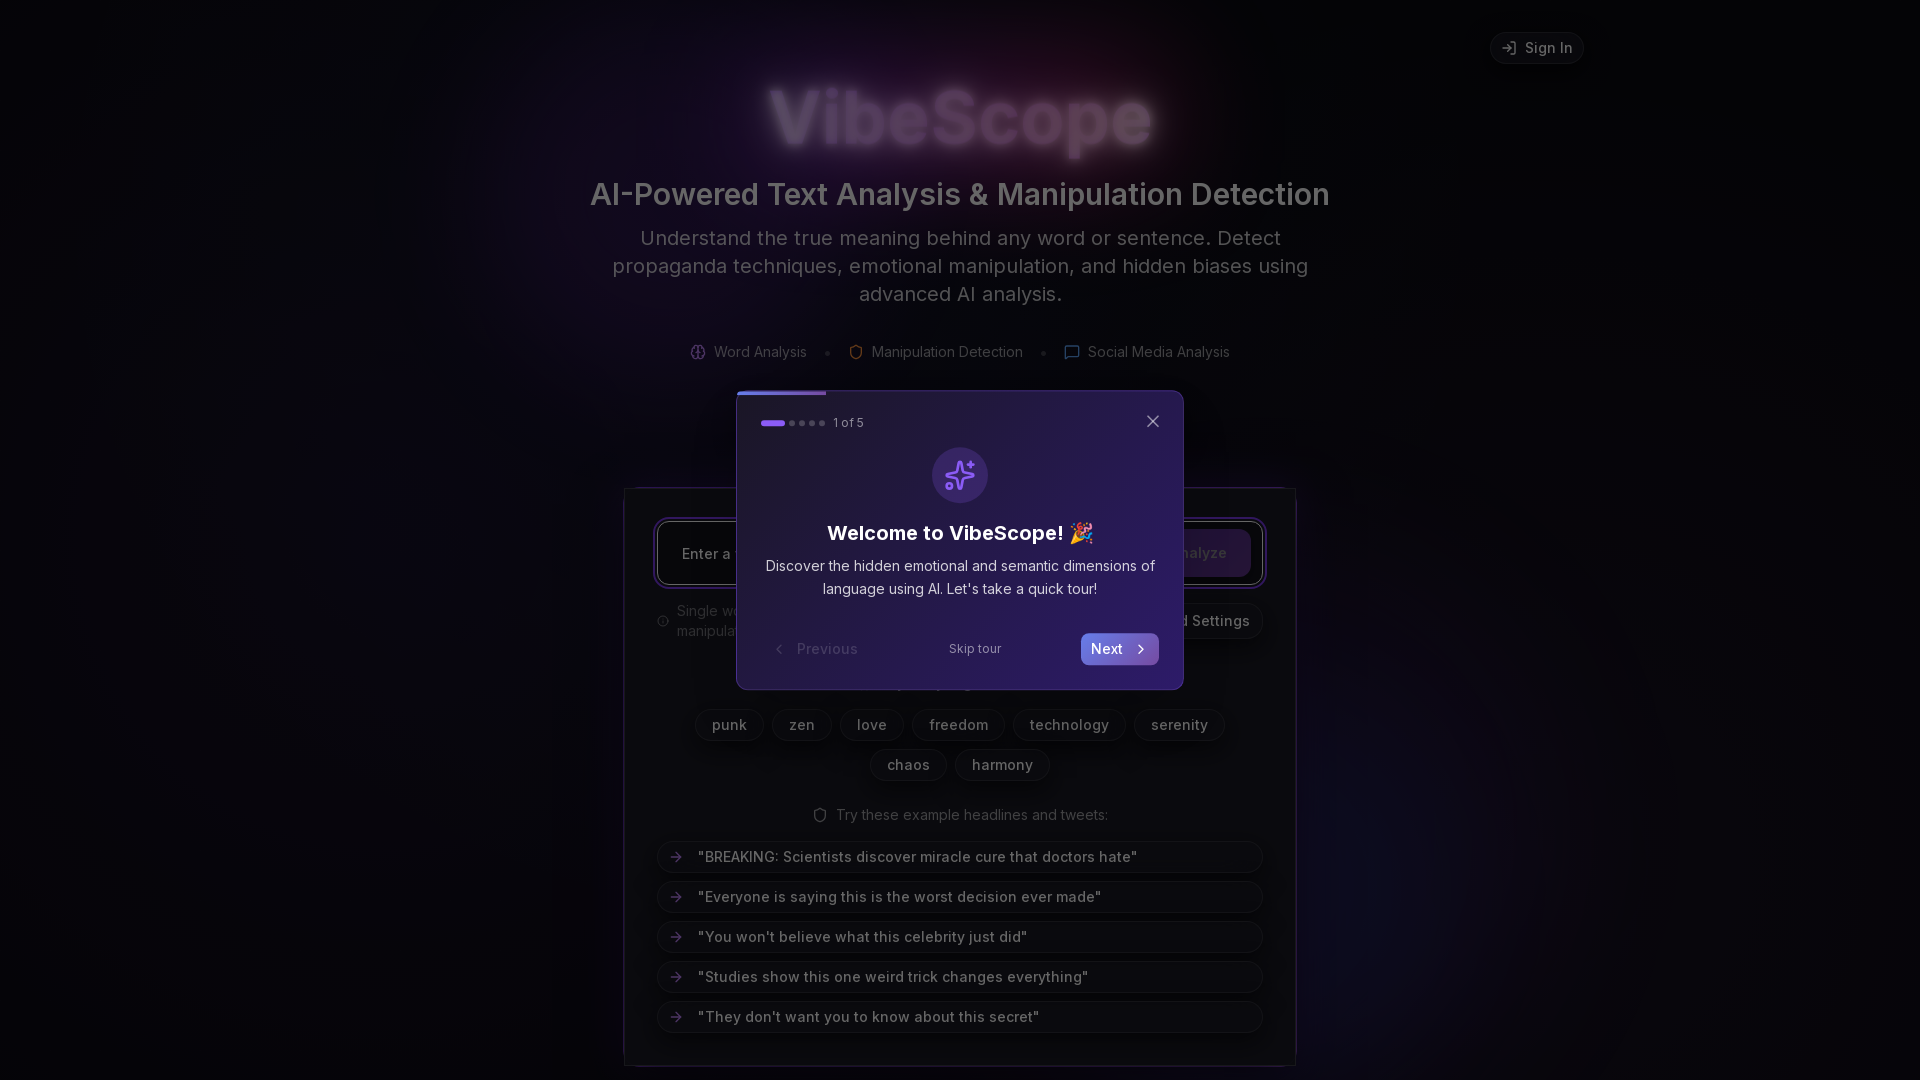

Located search input element in desktop view
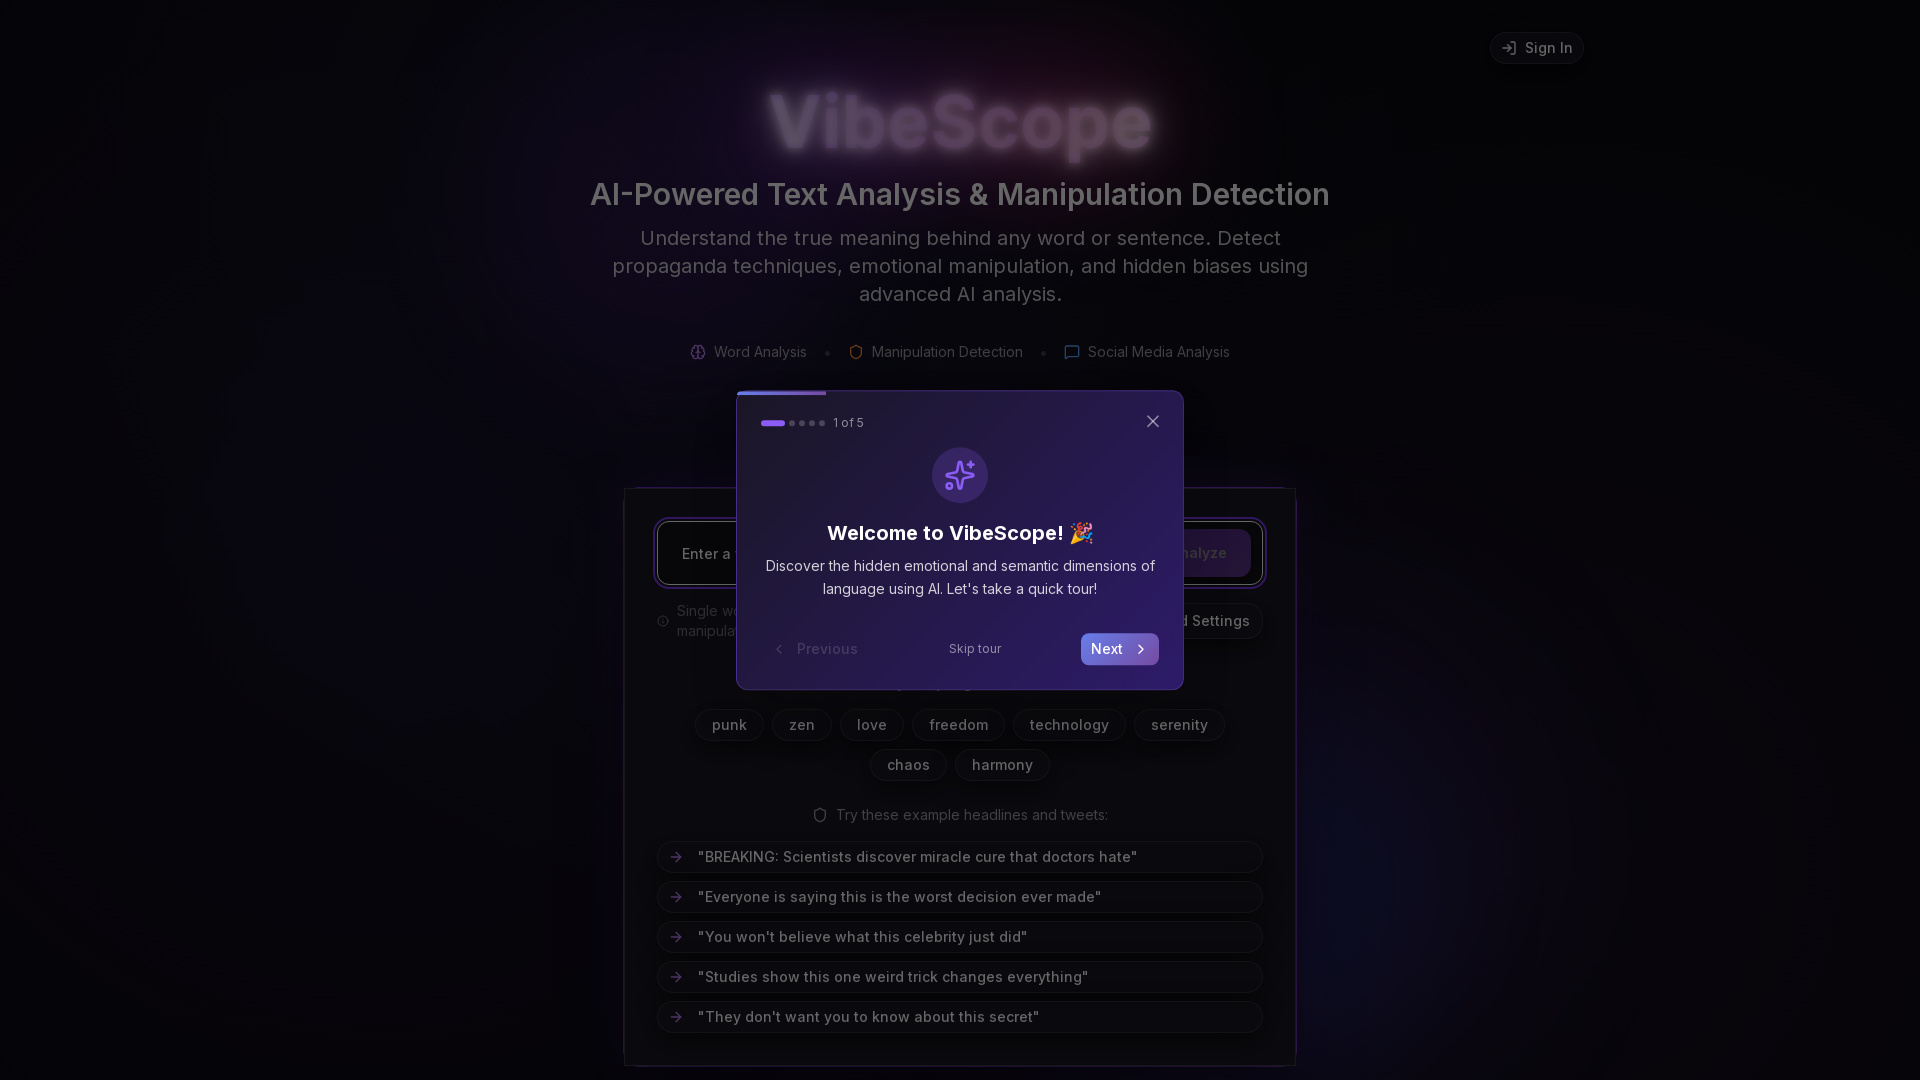

Verified search input is visible on desktop
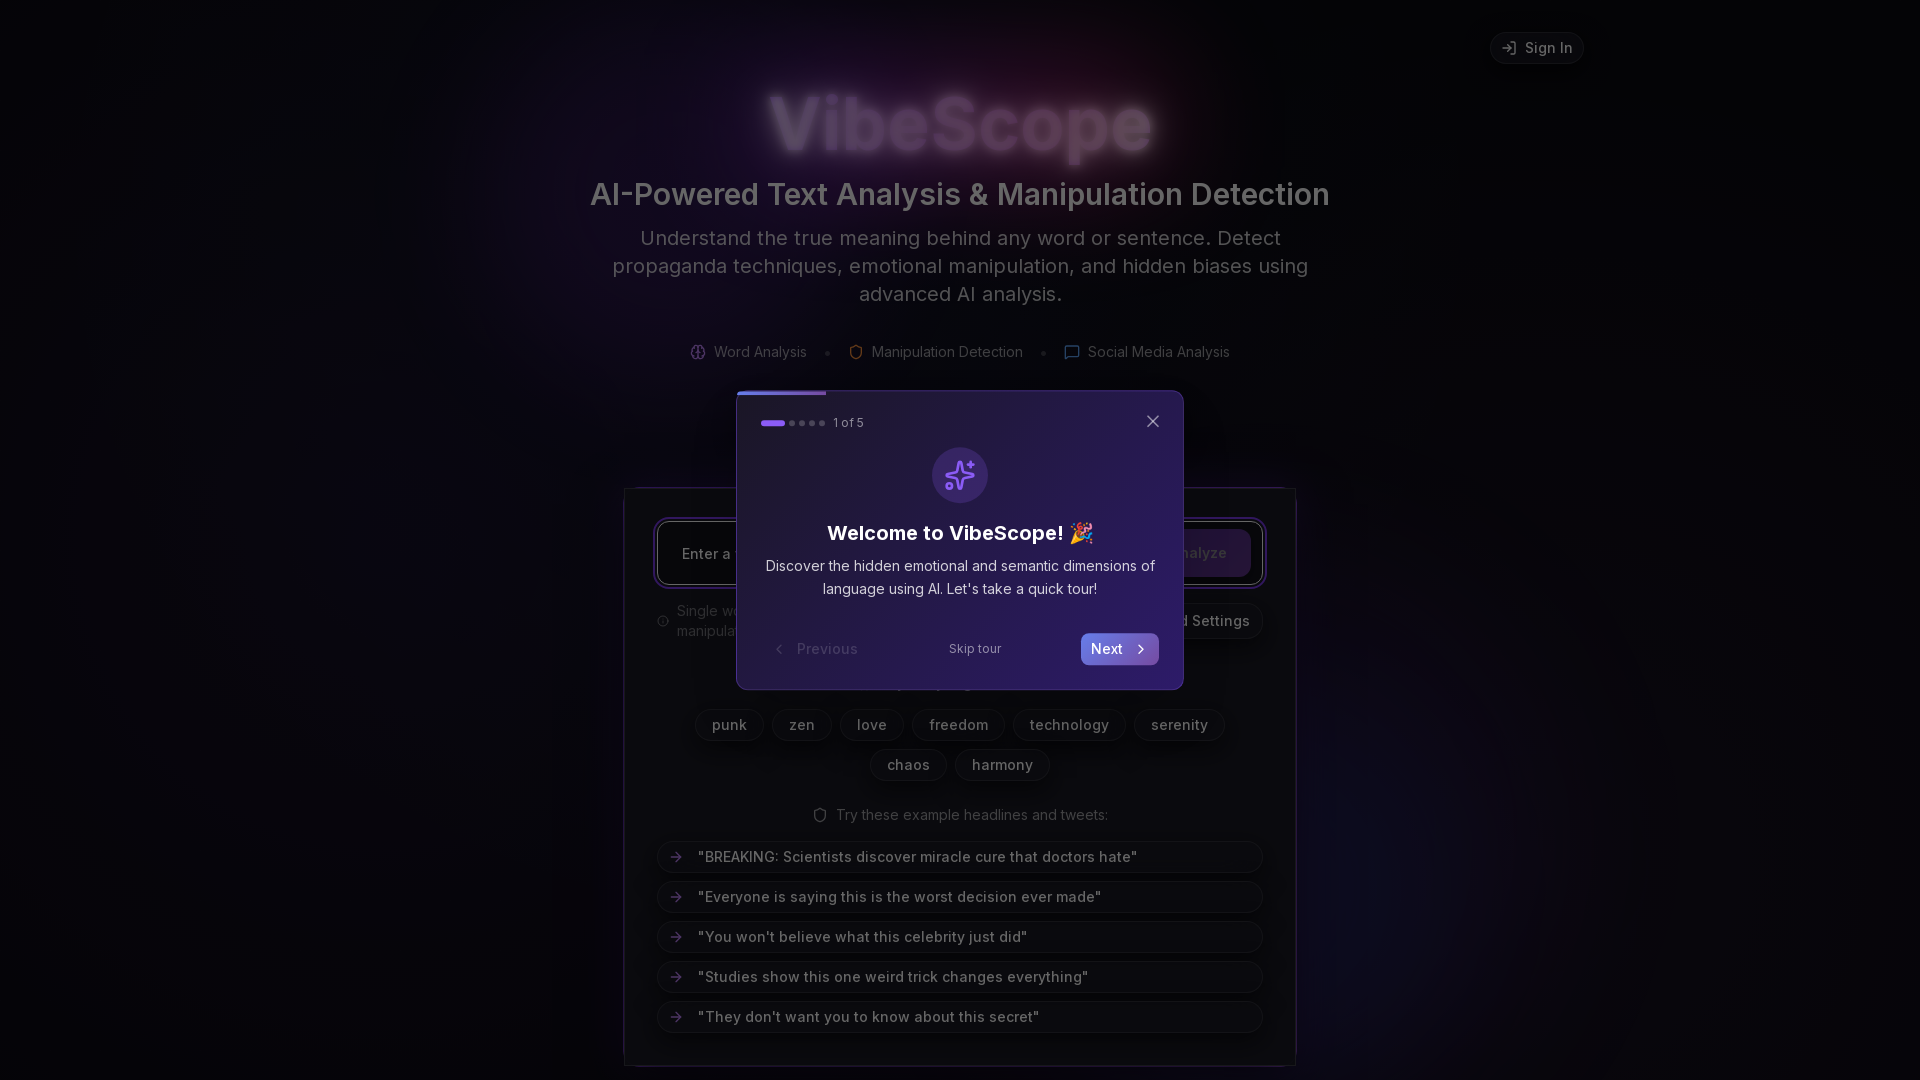

Set viewport to mobile dimensions (375x667)
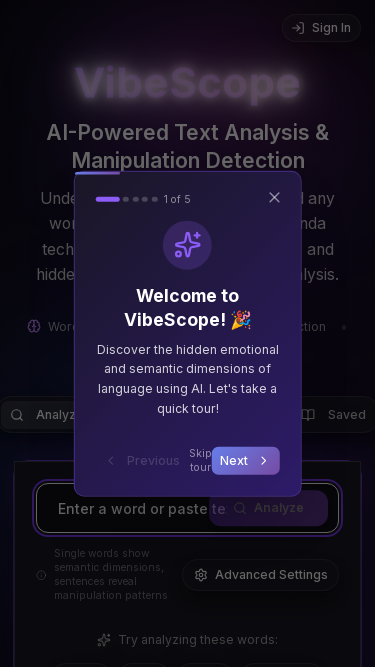

Located search input element in mobile view
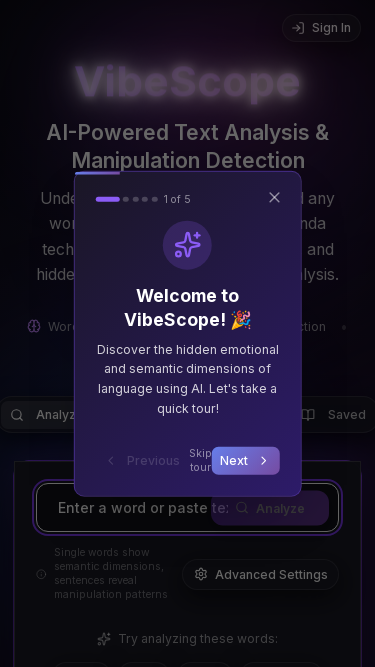

Verified search input is visible on mobile
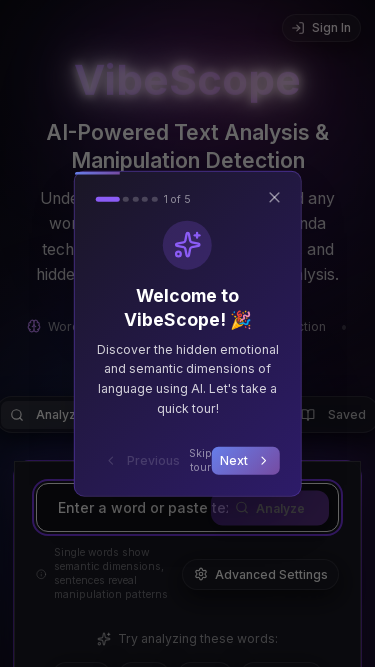

Set viewport to tablet dimensions (768x1024)
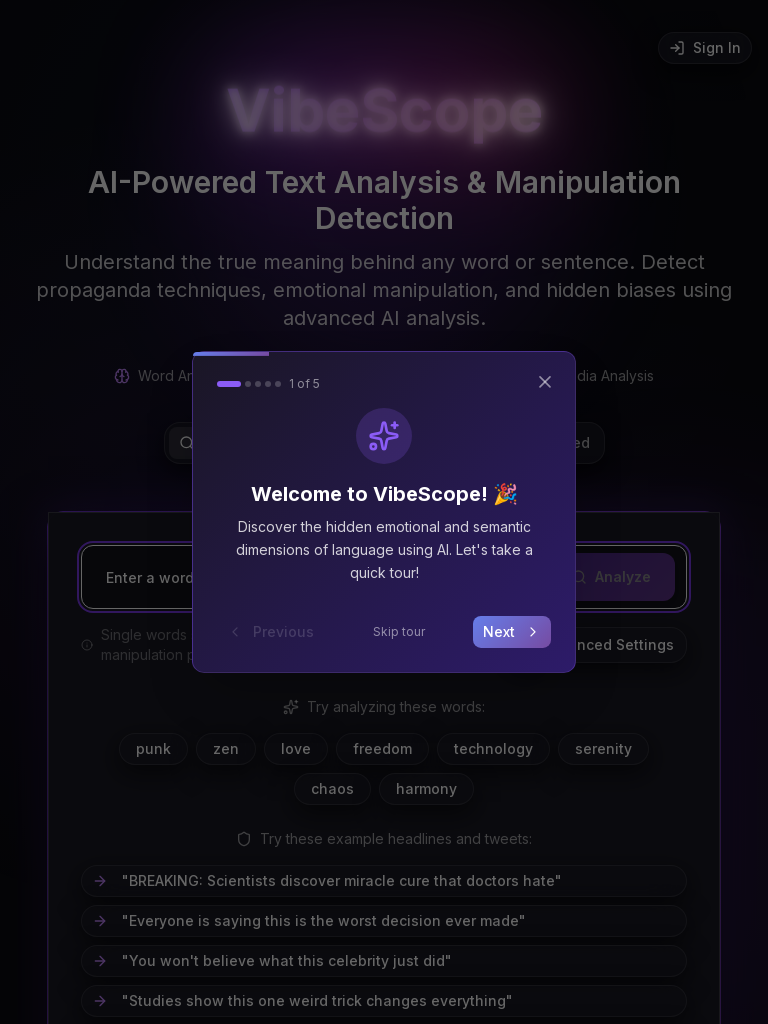

Located search input element in tablet view
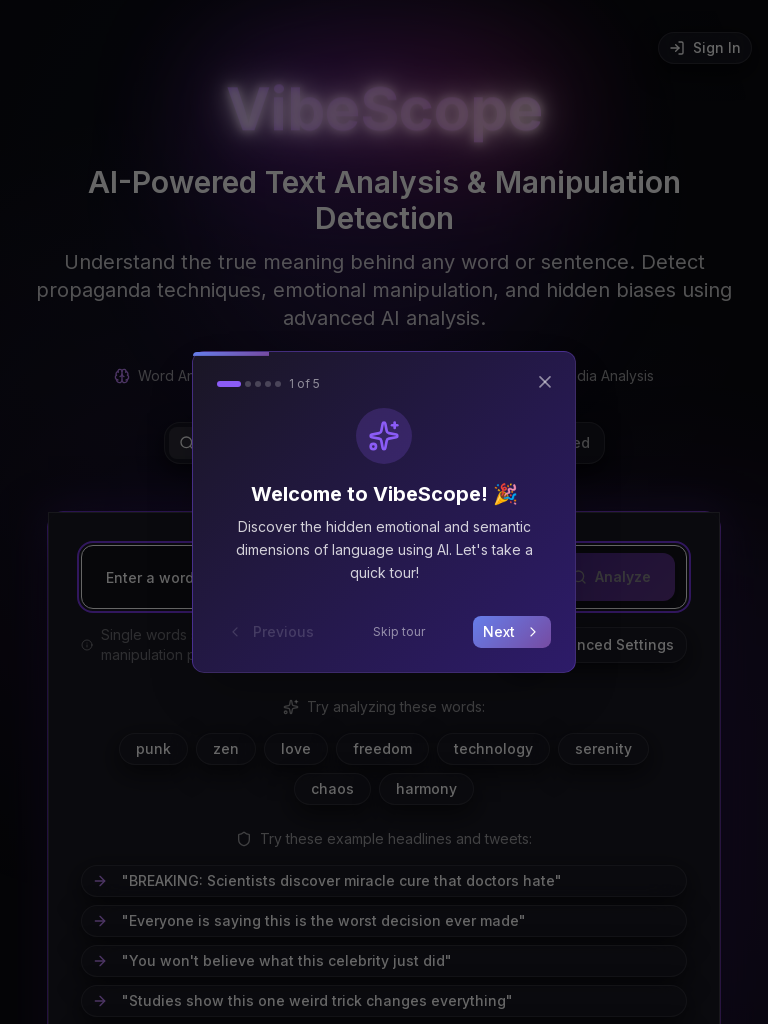

Verified search input is visible on tablet
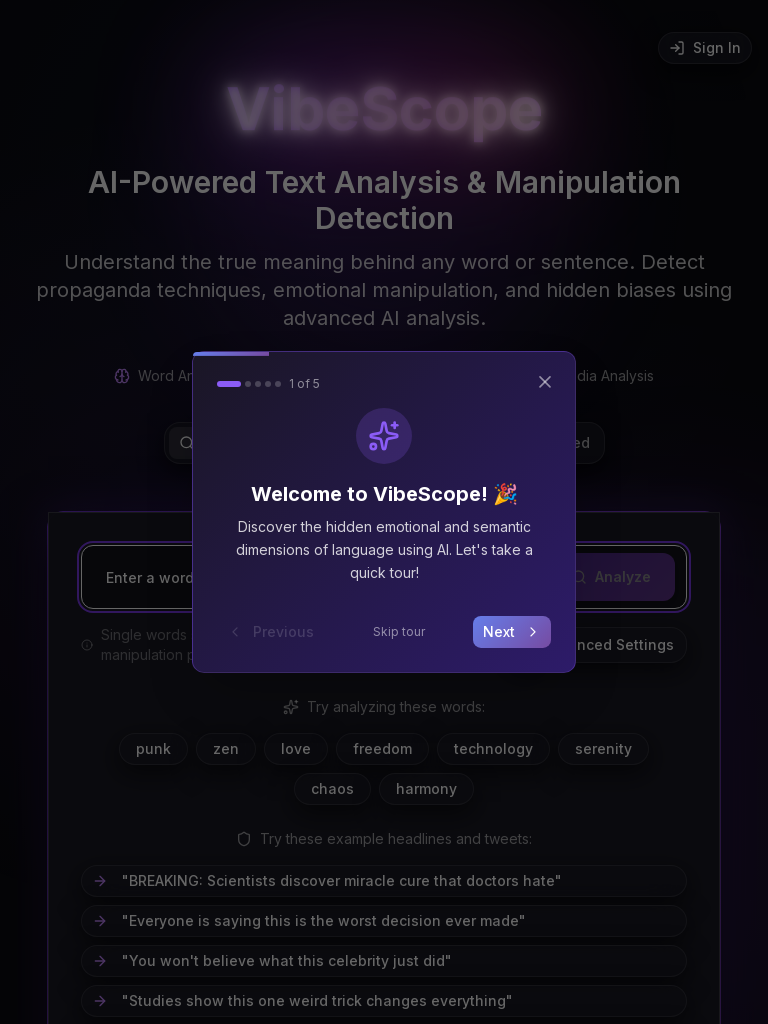

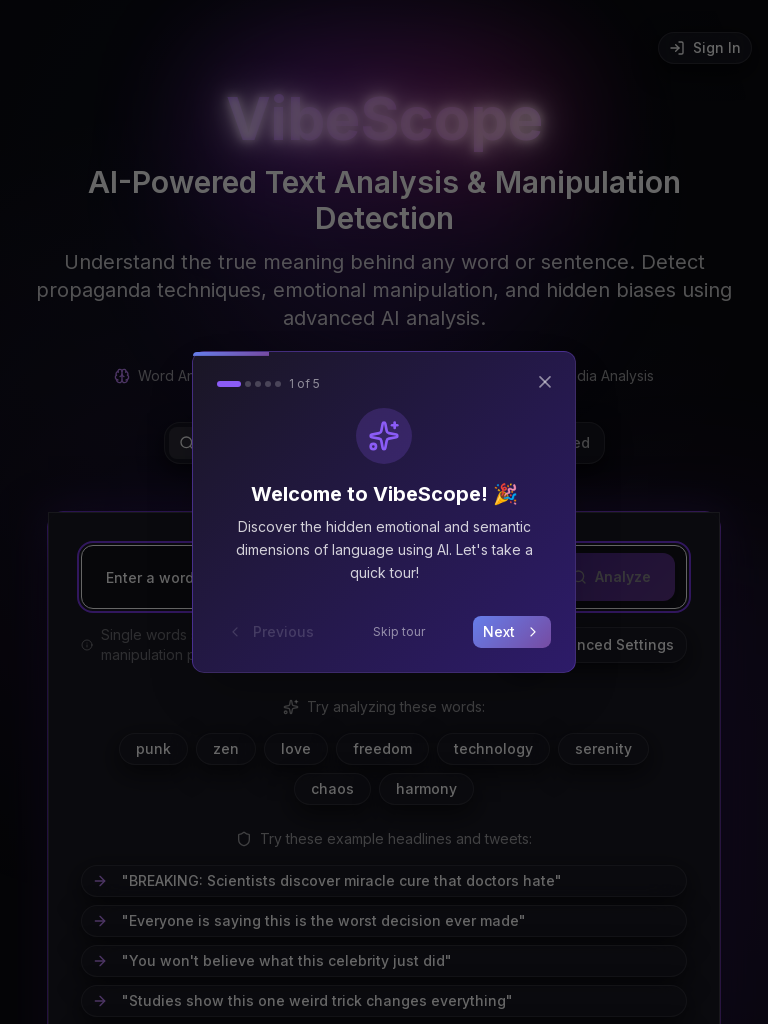